Opens the Ducati India homepage and waits briefly to verify the page loads successfully.

Starting URL: https://www.ducati.com/in/en/home

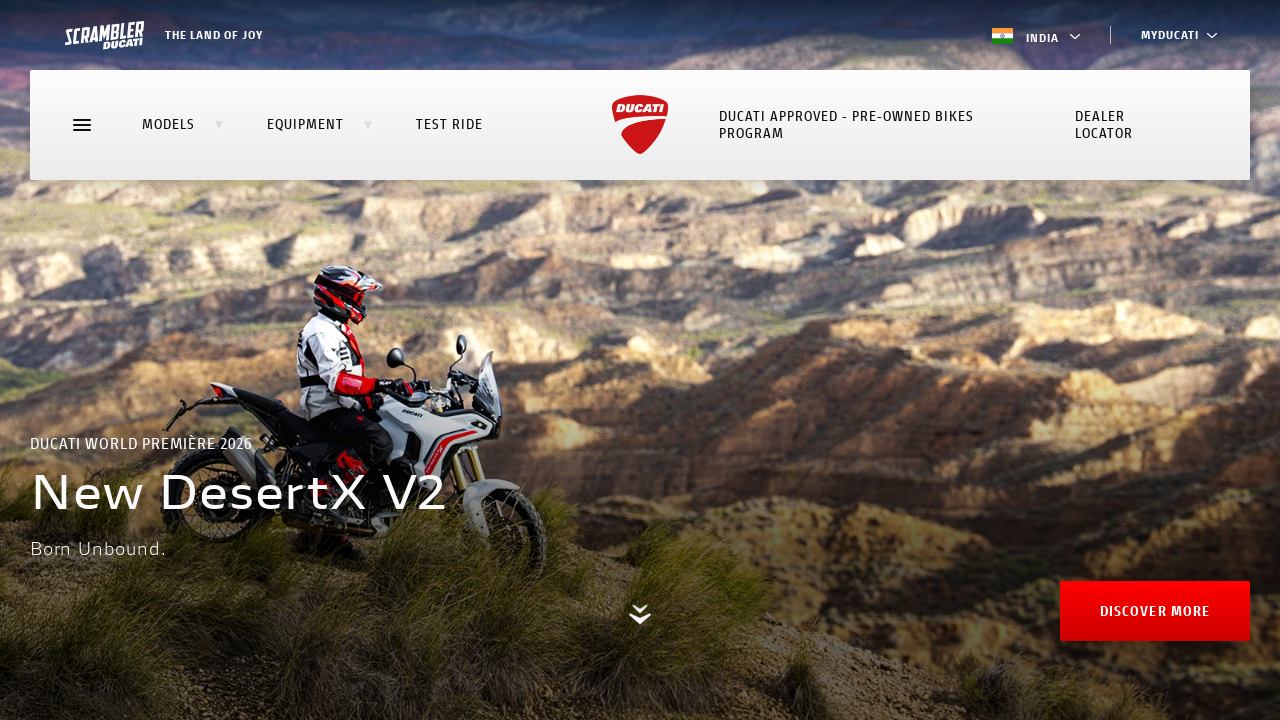

Navigated to Ducati India homepage
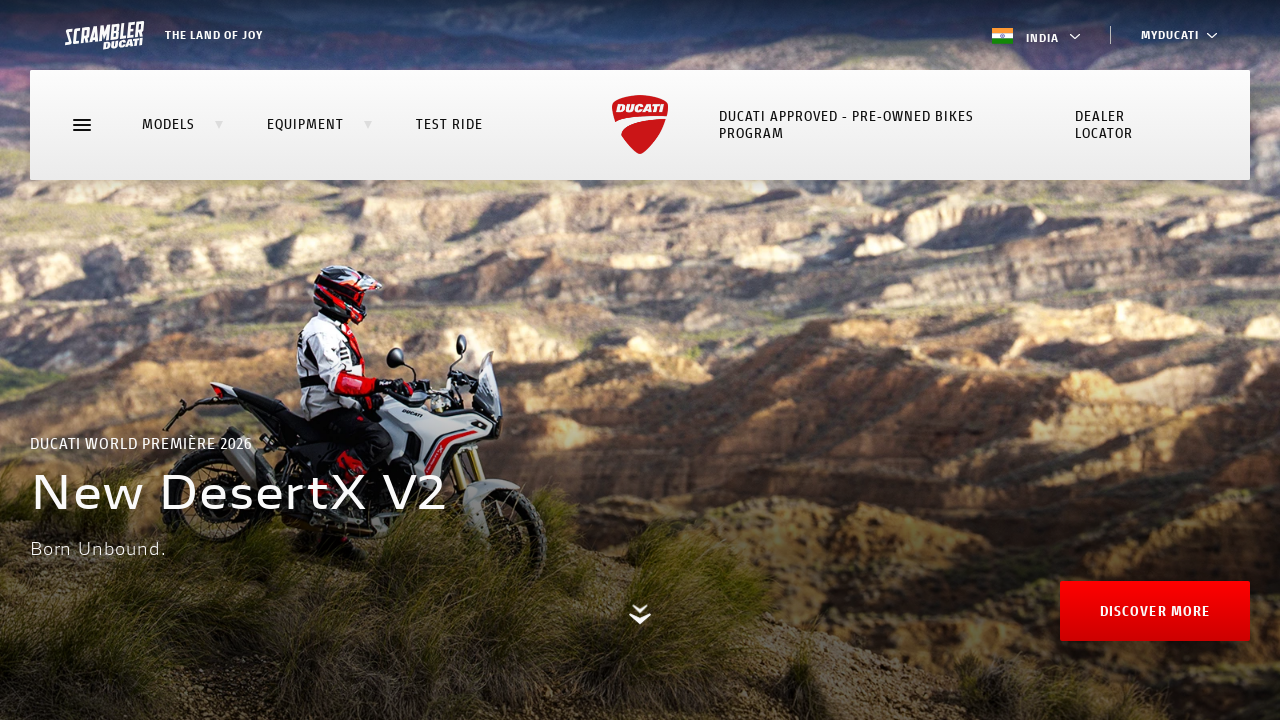

Waited for DOM content to load
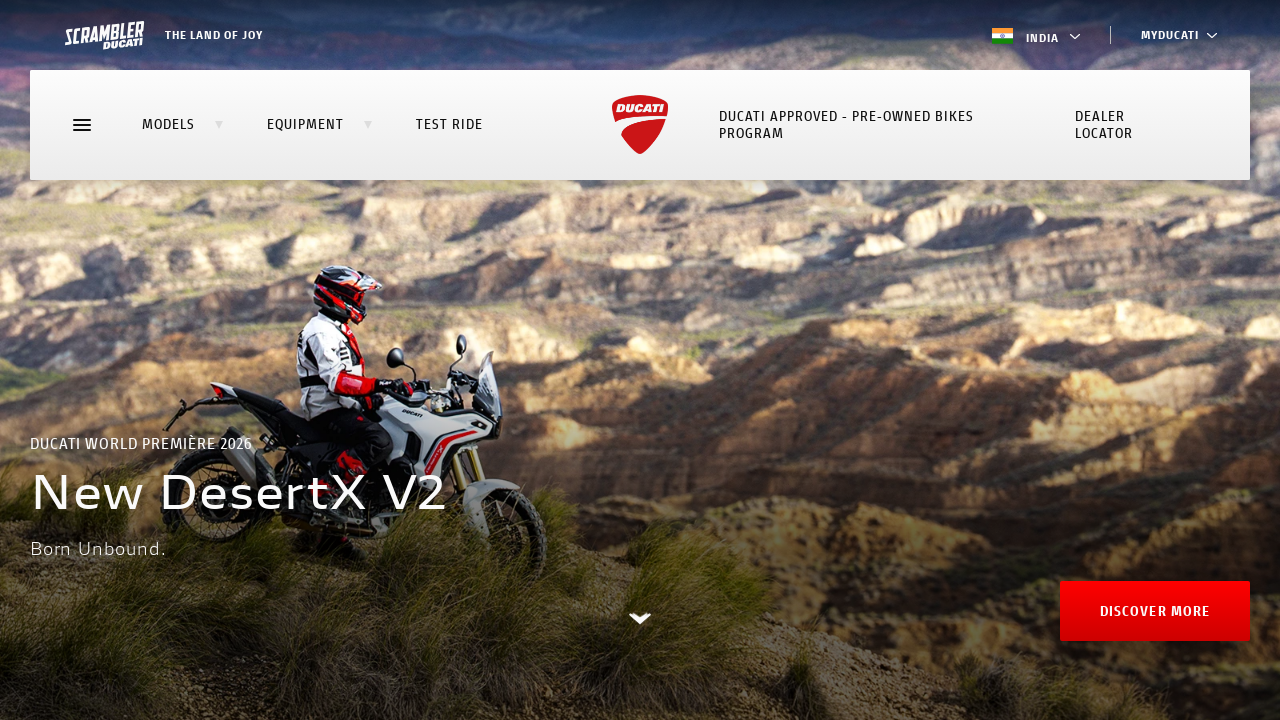

Verified body element is visible - page loaded successfully
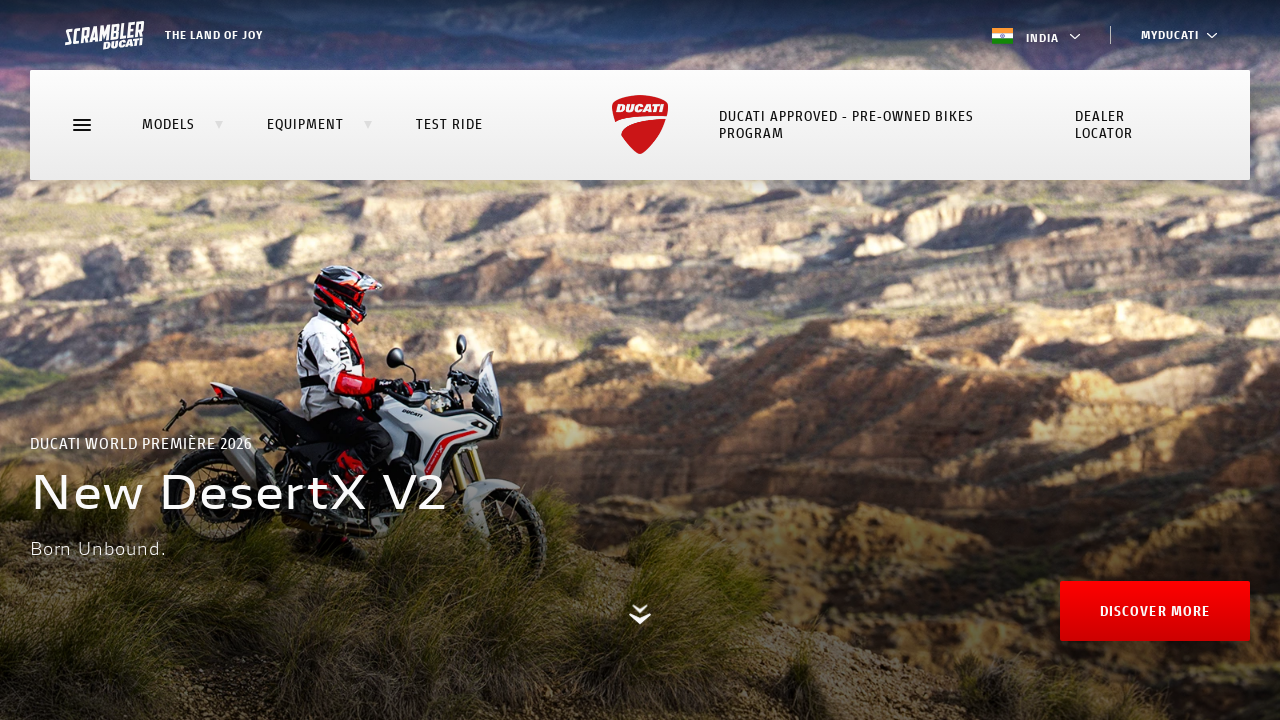

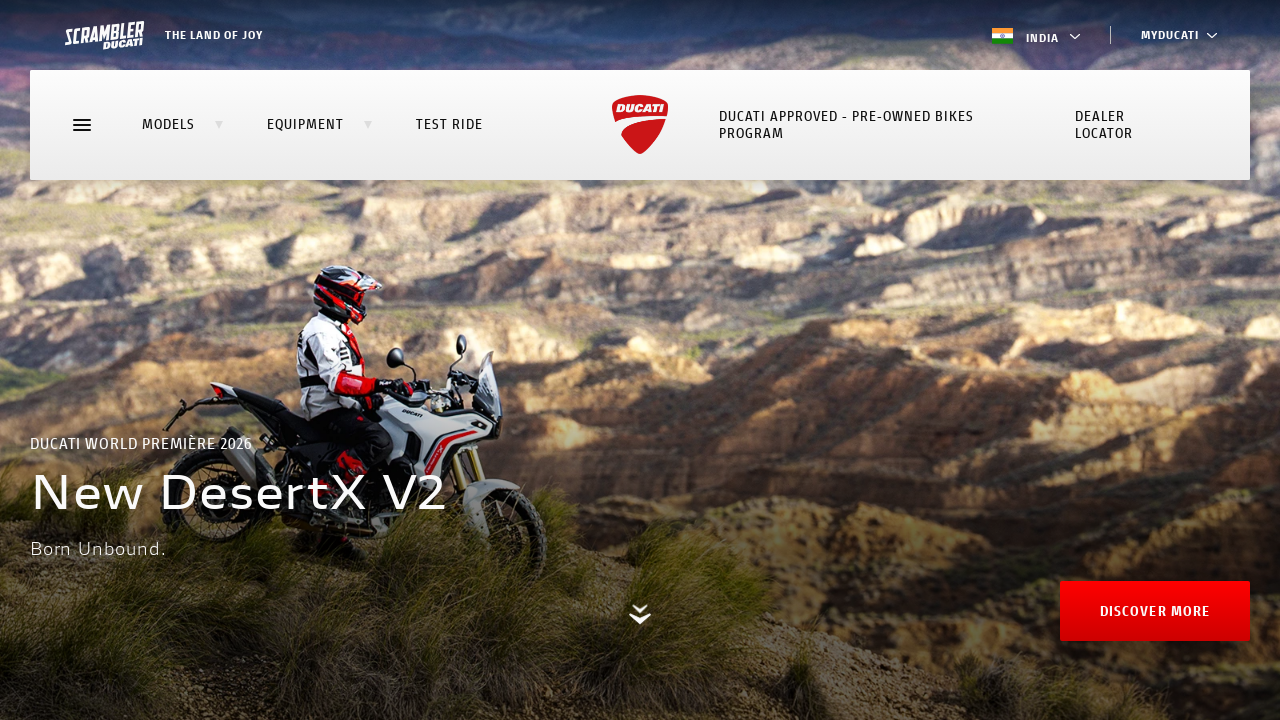